Tests various CSS selector patterns by filling a firstName input field using different selector syntaxes (ID, element+ID, class, attribute)

Starting URL: https://www.hyrtutorials.com/p/css-selectors-practice.html

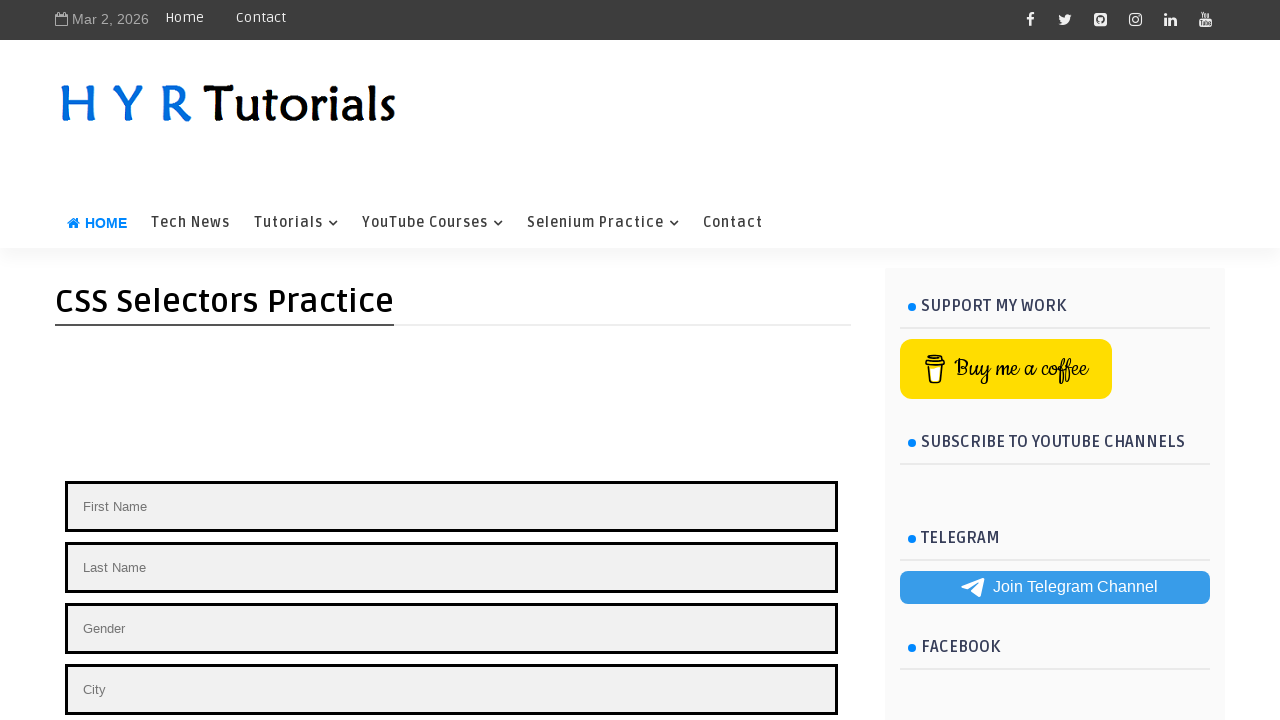

Filled firstName field using ID selector with 'Hello ' on #firstName
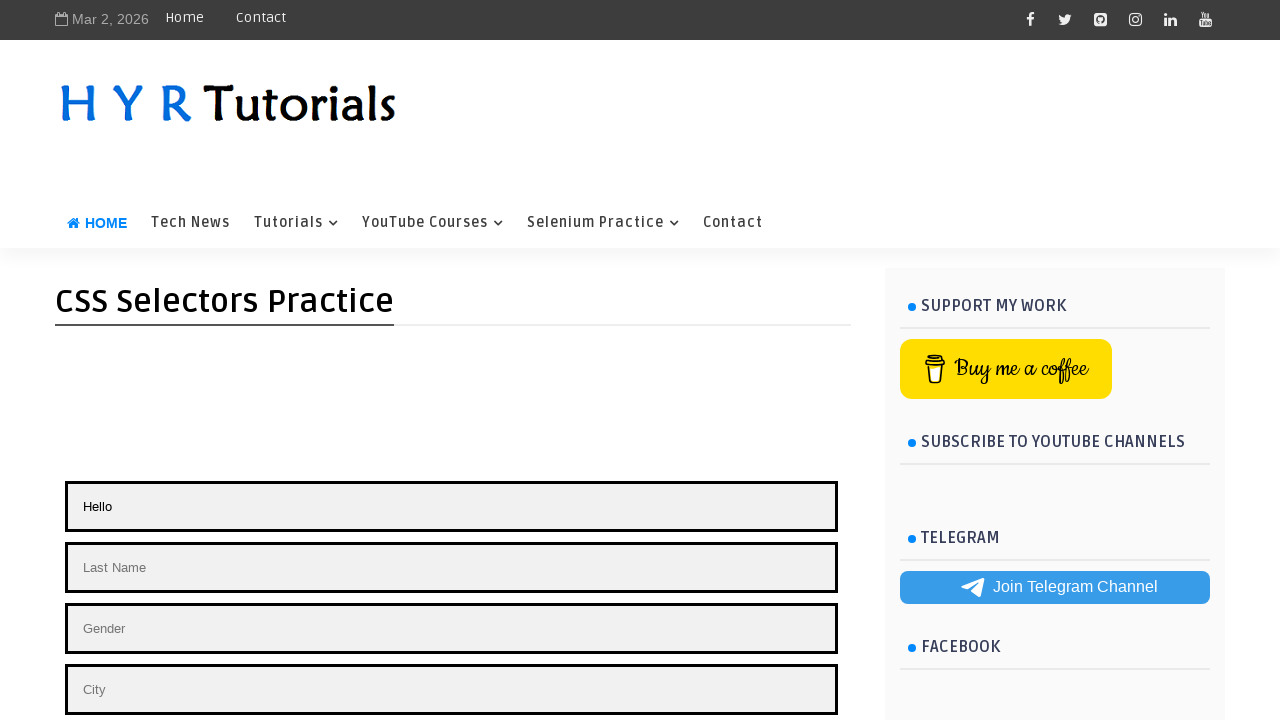

Filled firstName field using element+ID selector, appended 'Hello namaste ' on input#firstName
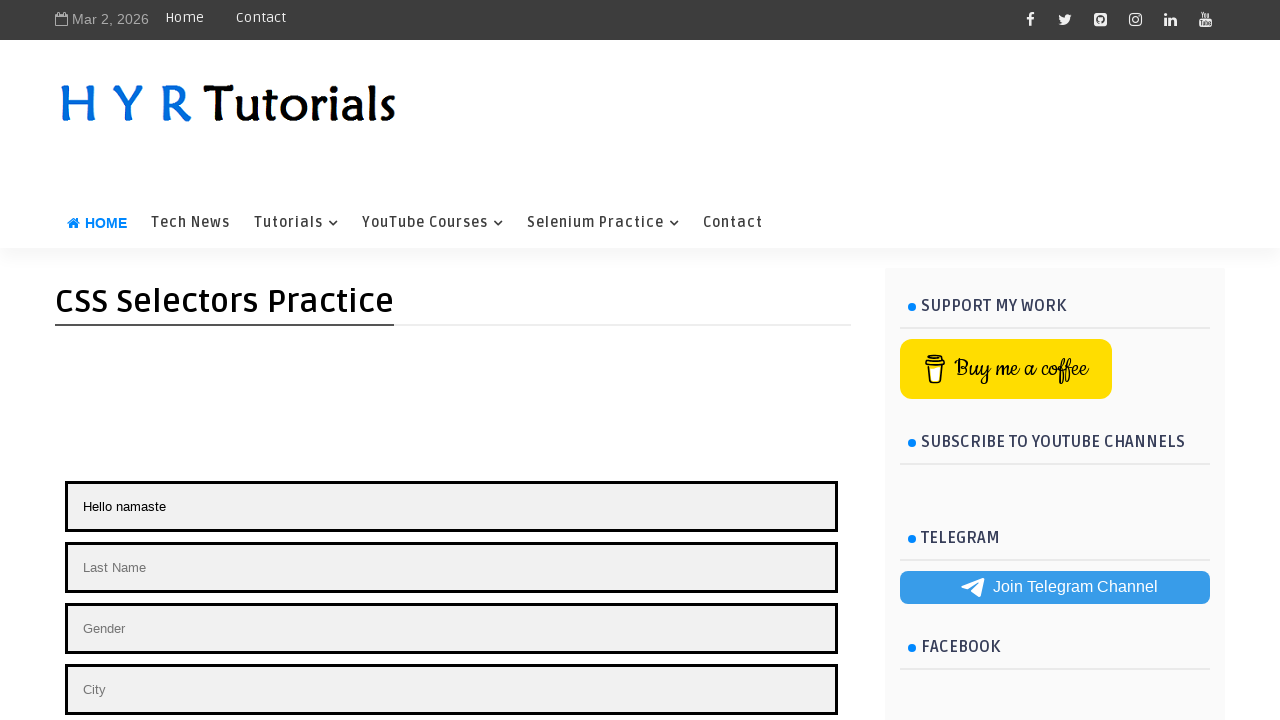

Filled firstName field using class selector, appended 'Hello namaste brother ' on input.name
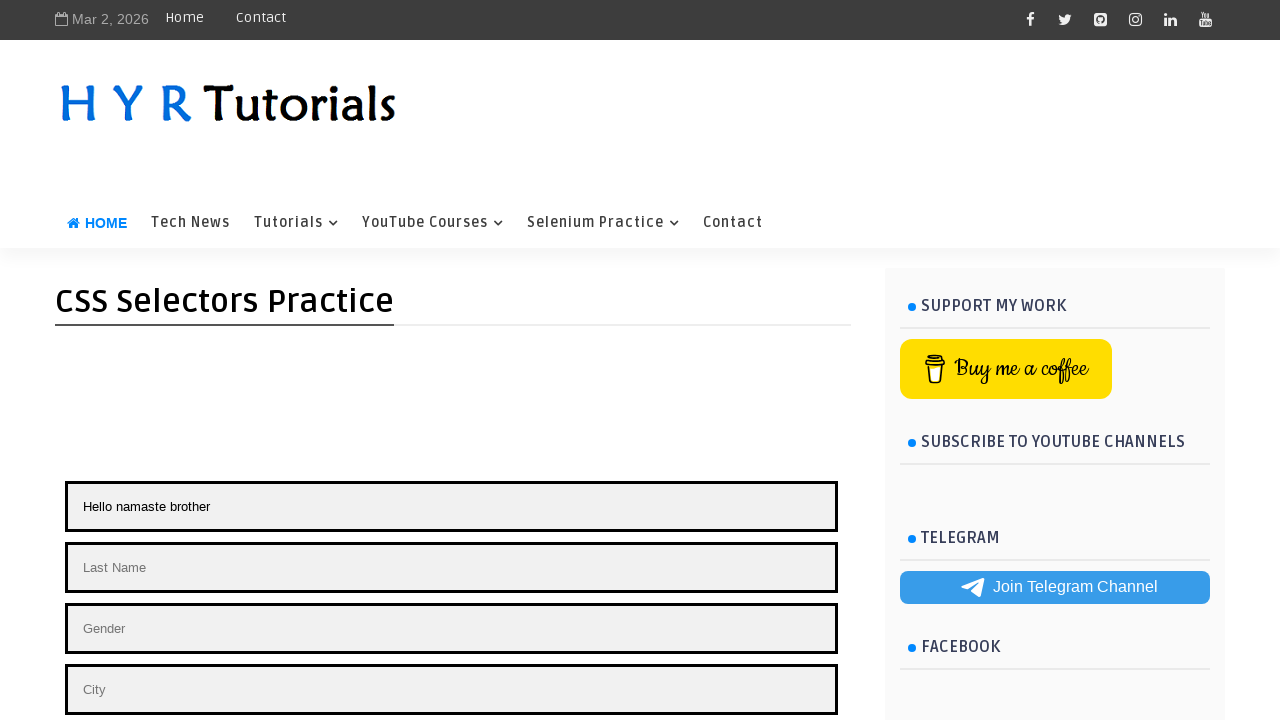

Filled firstName field using attribute selector, appended 'Hello namaste brother neekosame ' on input[id=firstName]
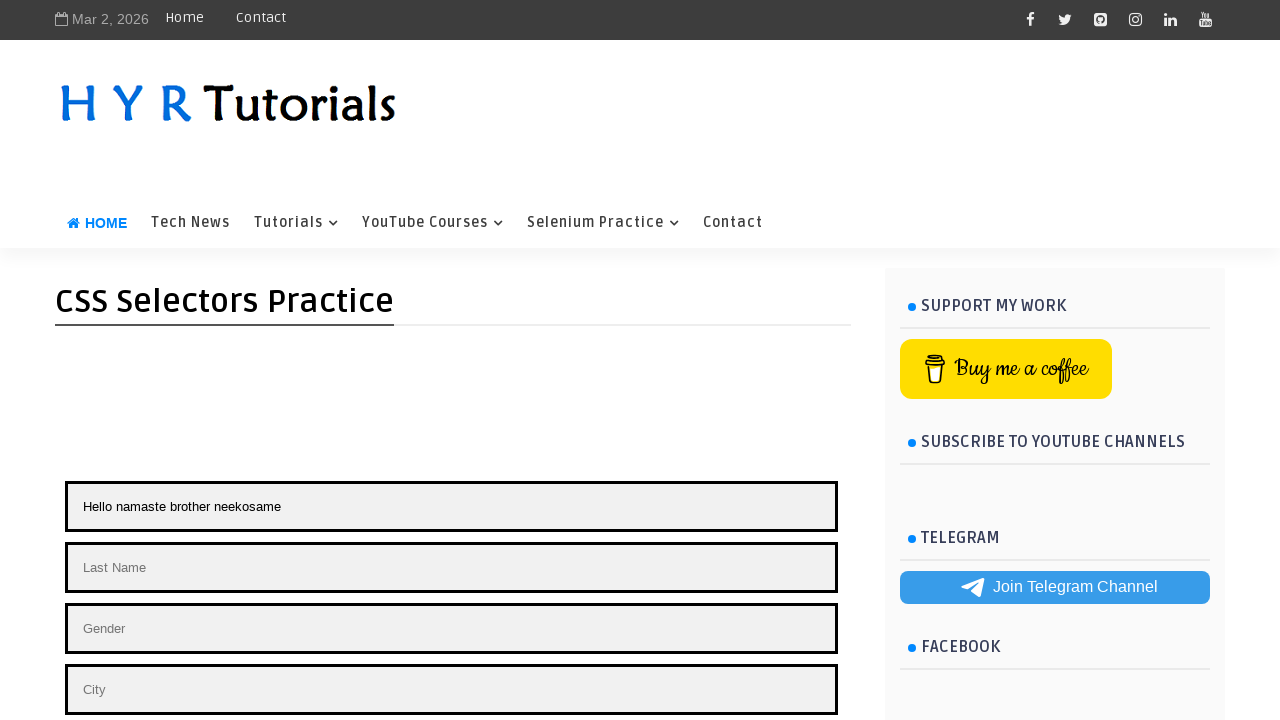

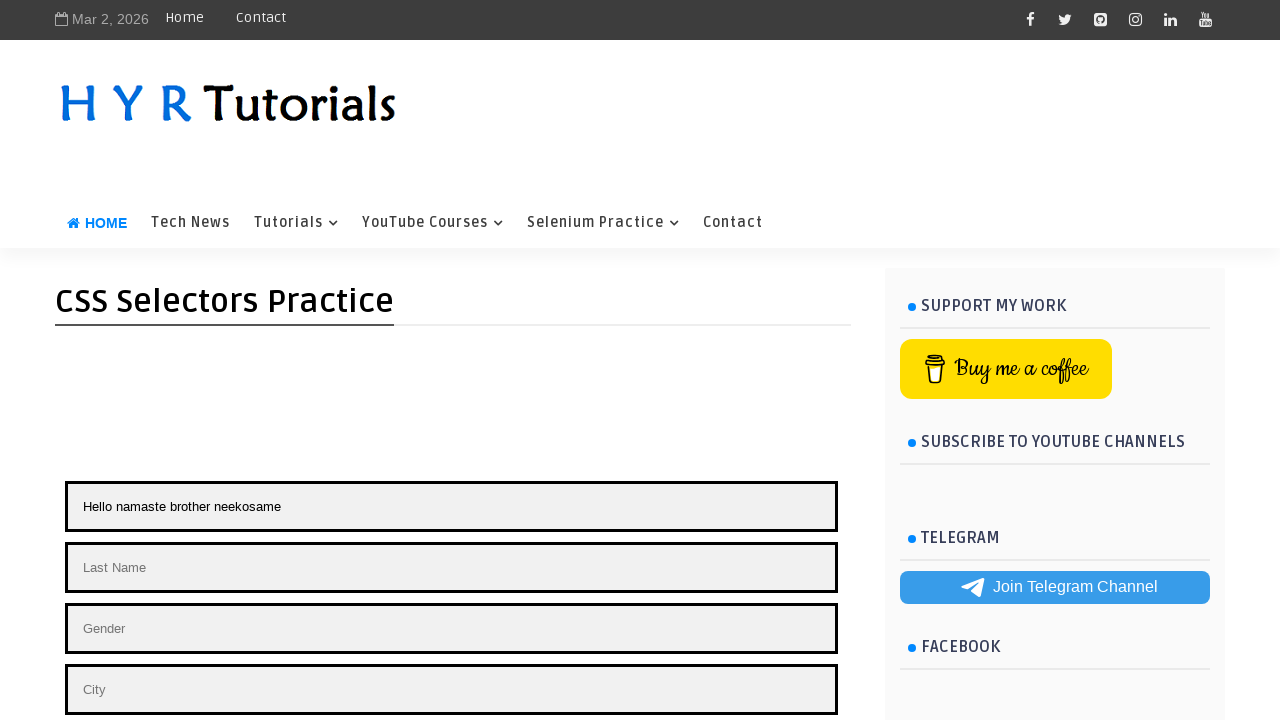